Tests window/tab switching functionality by clicking a link that opens a new window, switching to it, and verifying the new window's title is "New Window"

Starting URL: https://practice.cydeo.com/windows

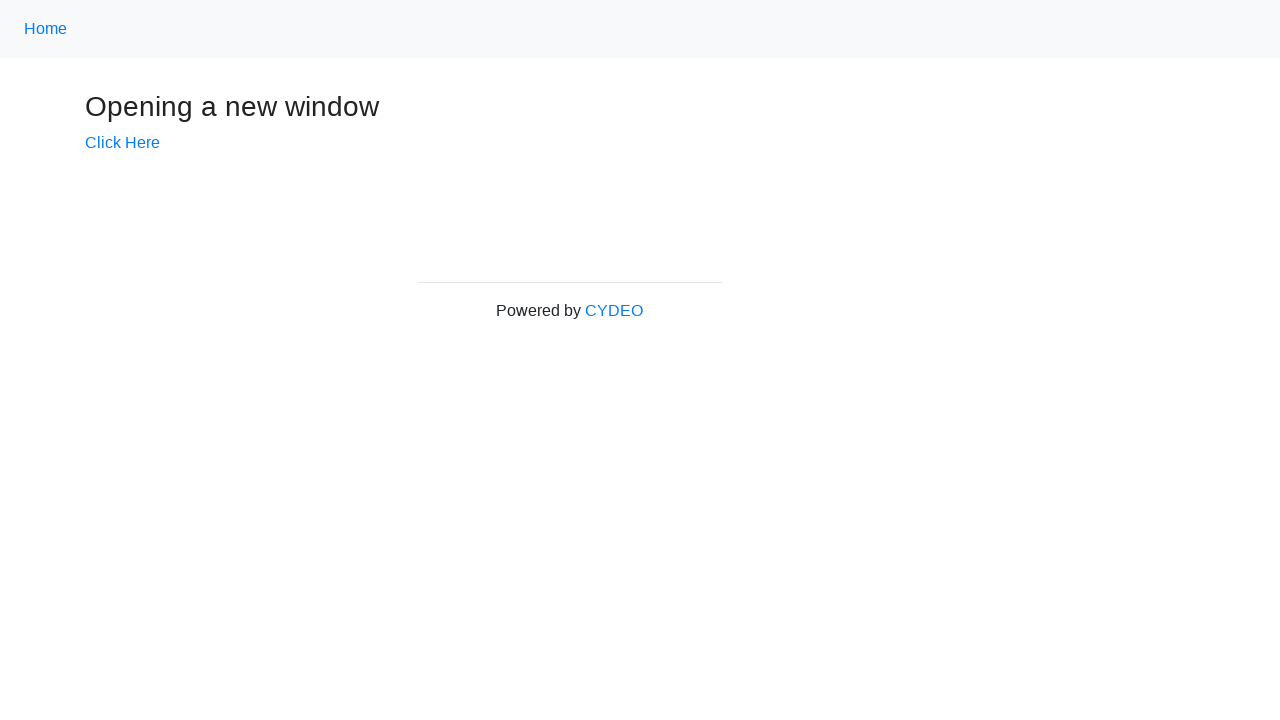

Verified initial page title is 'Windows'
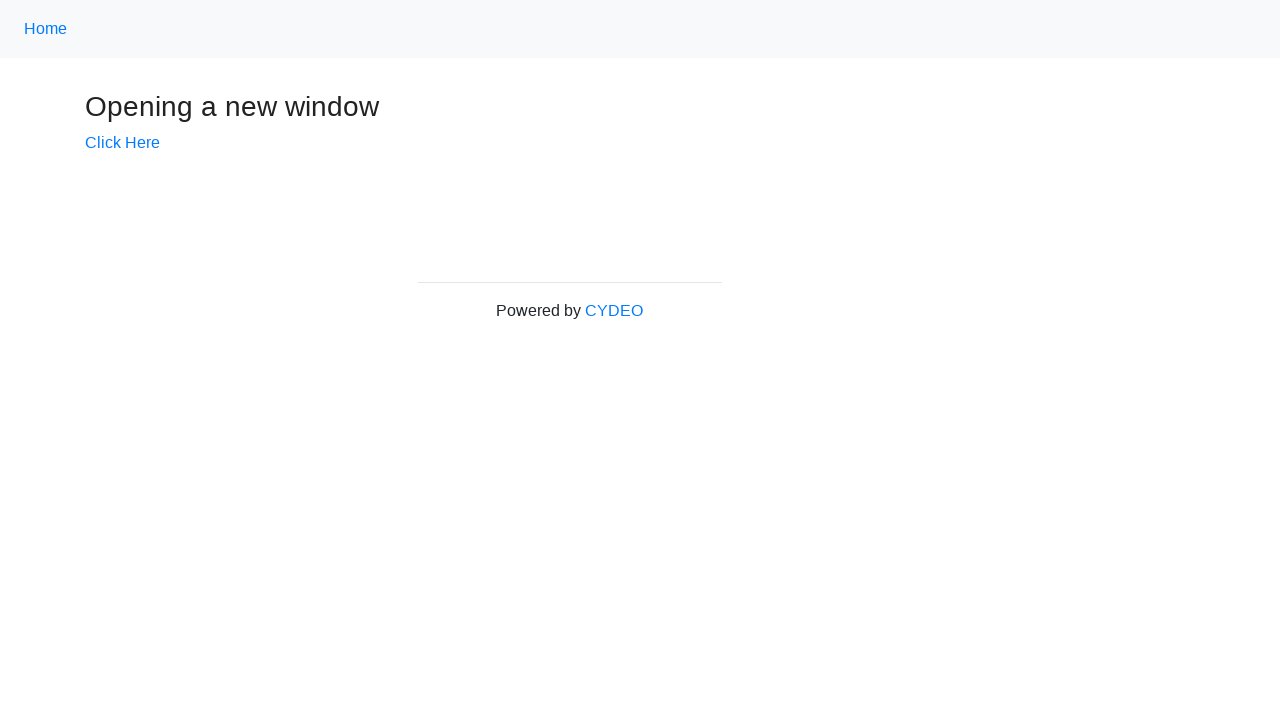

Clicked 'Click Here' link to open new window at (122, 143) on text=Click Here
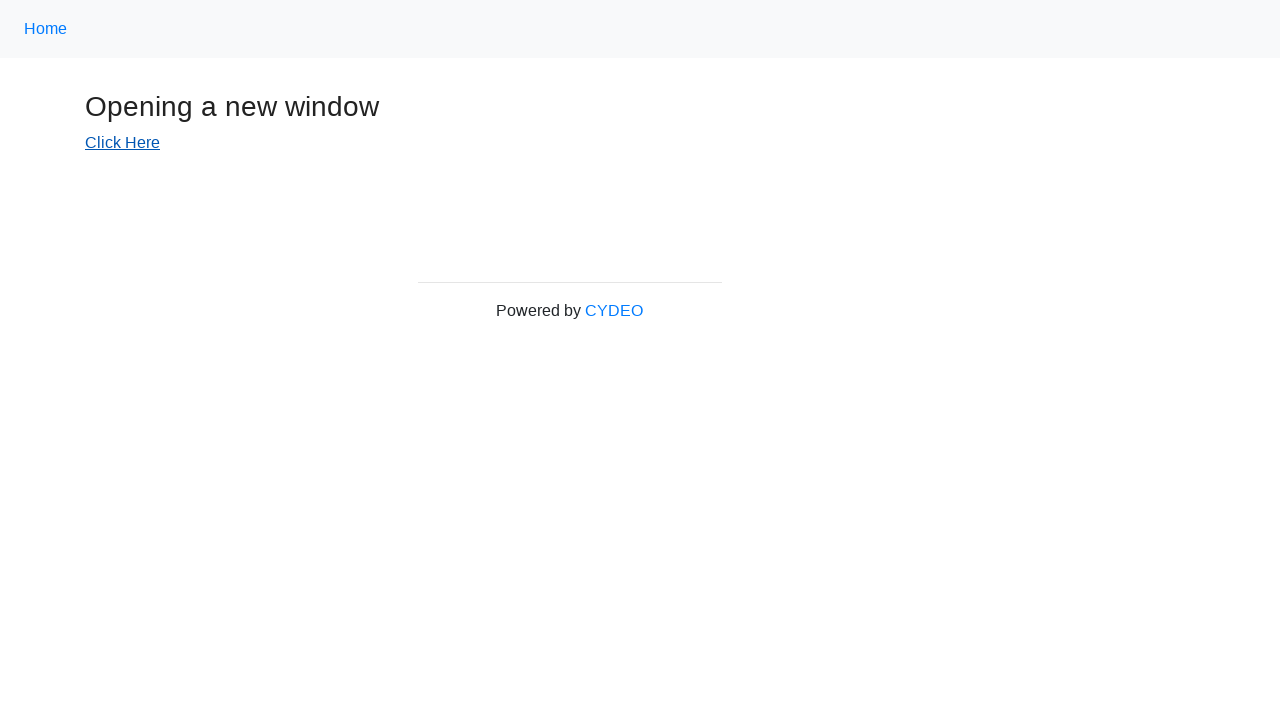

Captured new window/tab reference
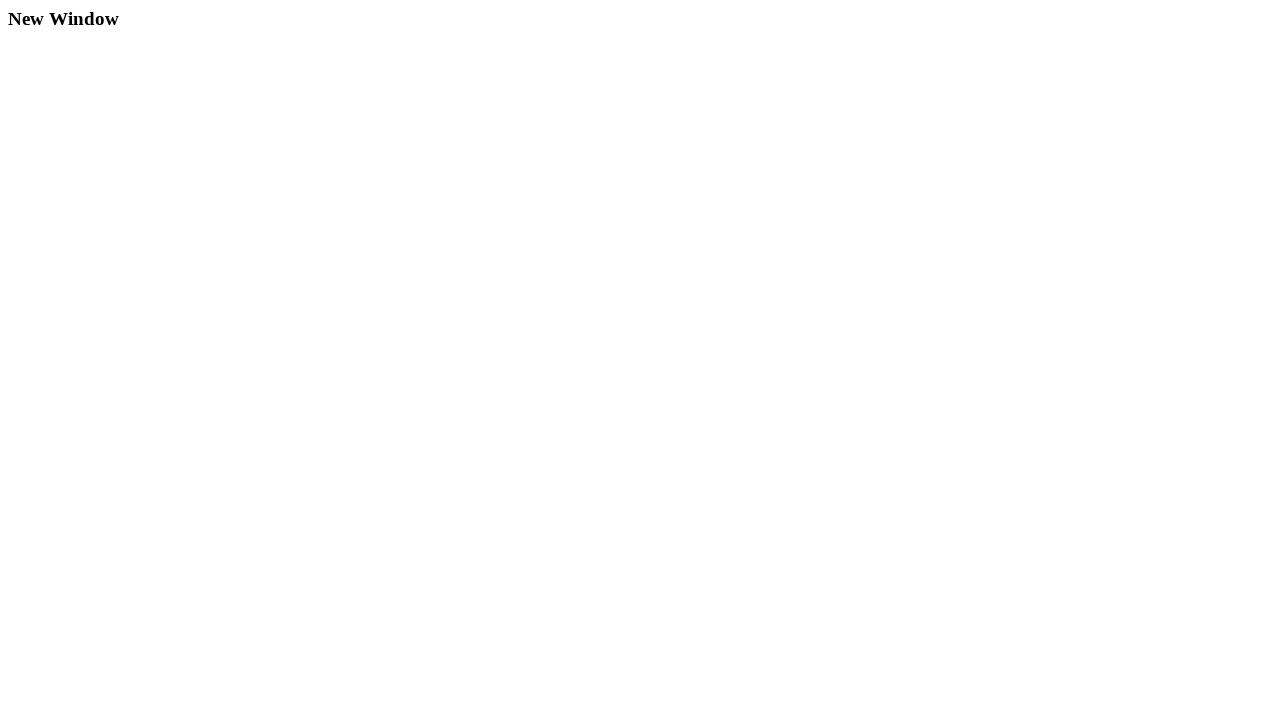

New window fully loaded
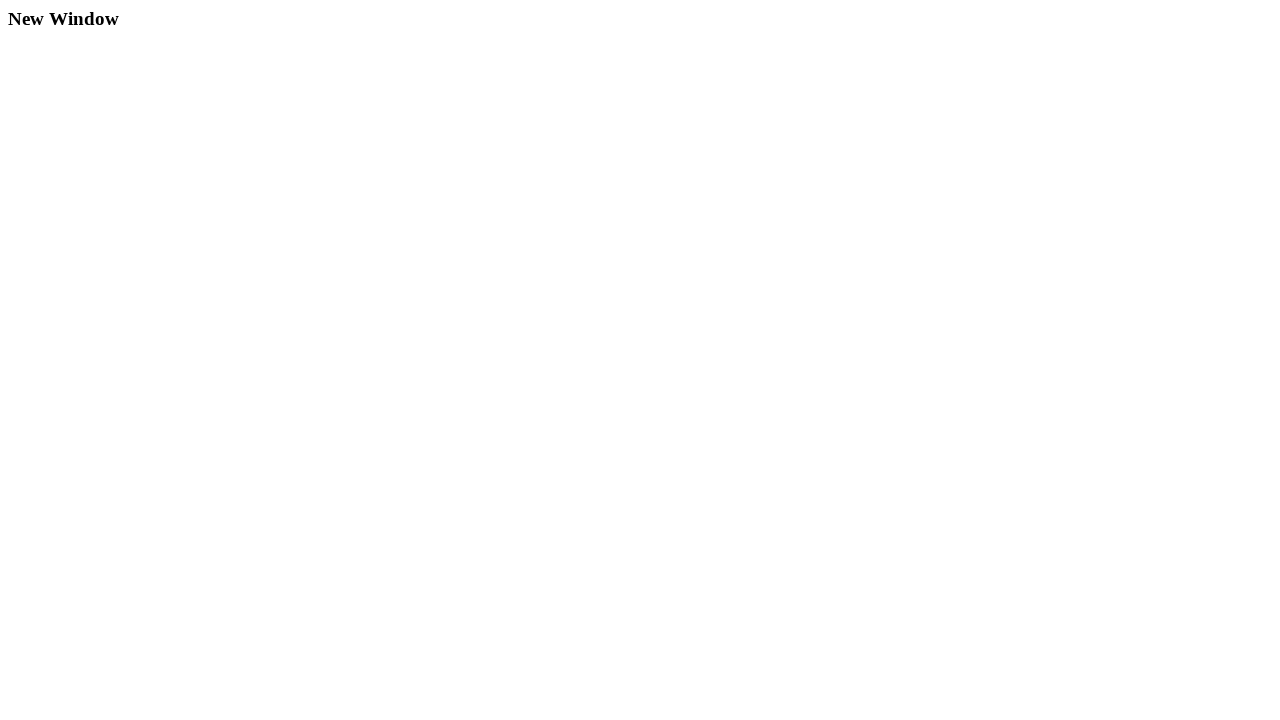

Verified new window title is 'New Window'
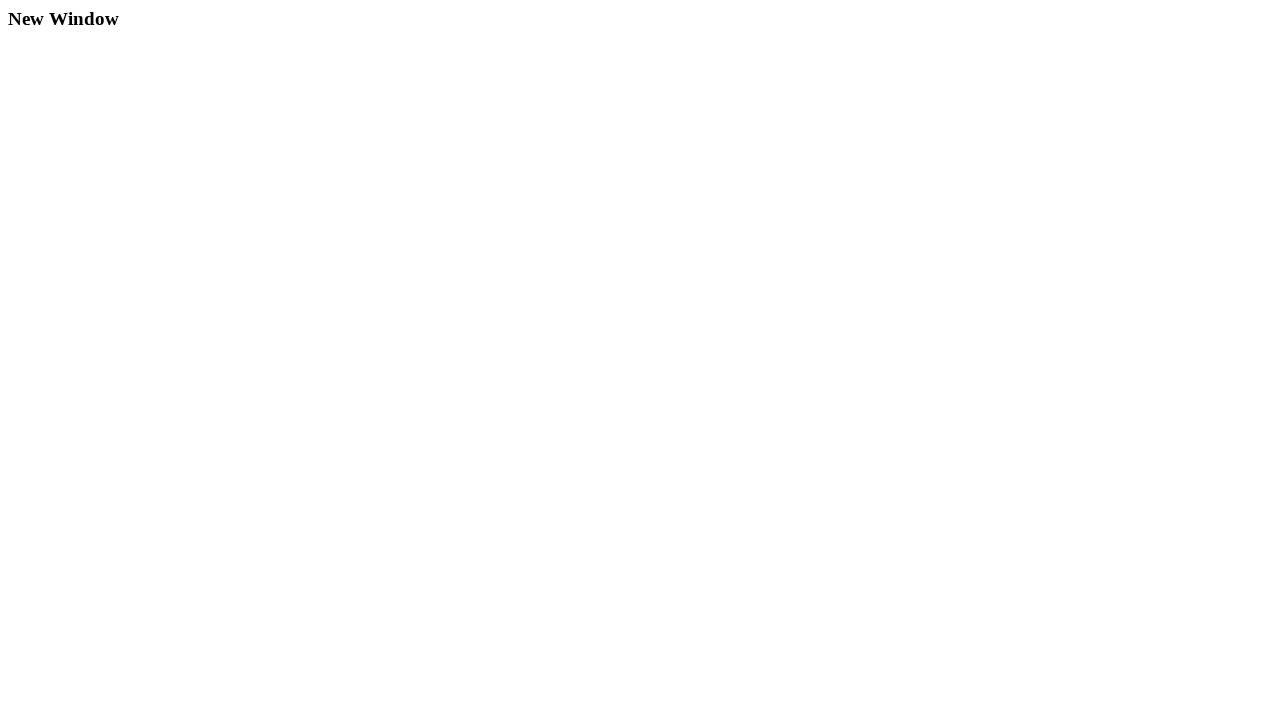

Closed new window
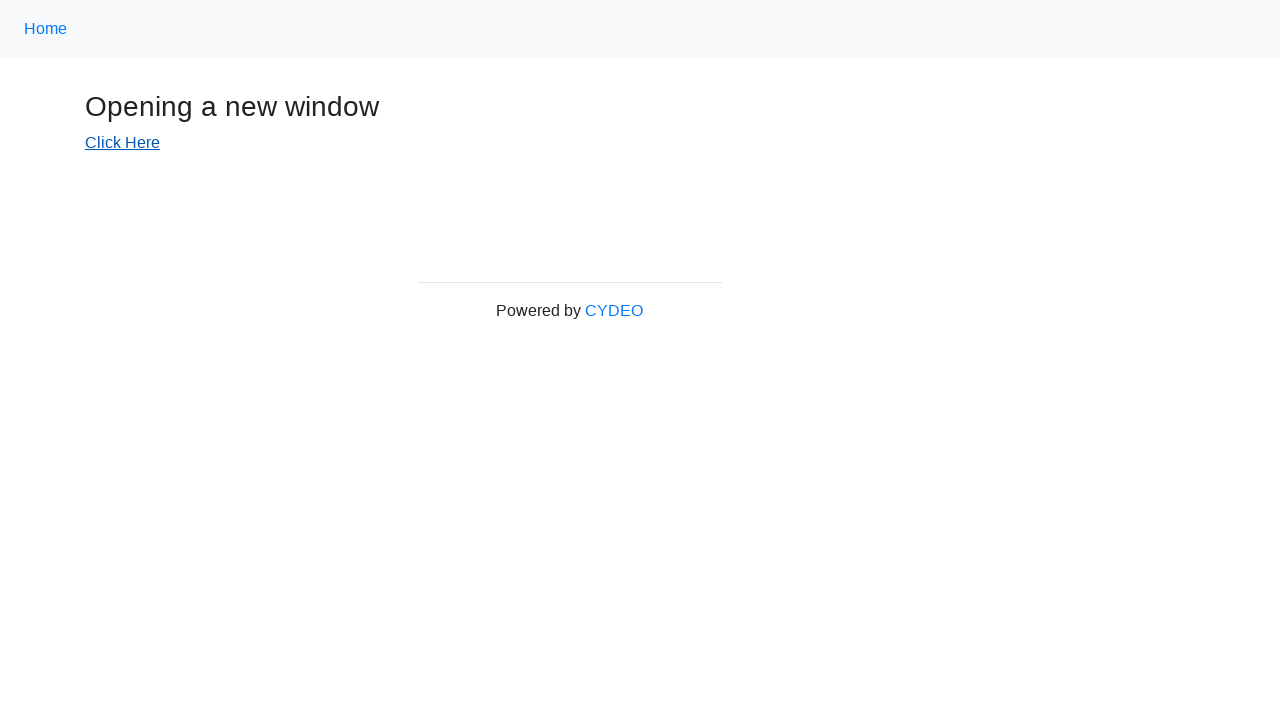

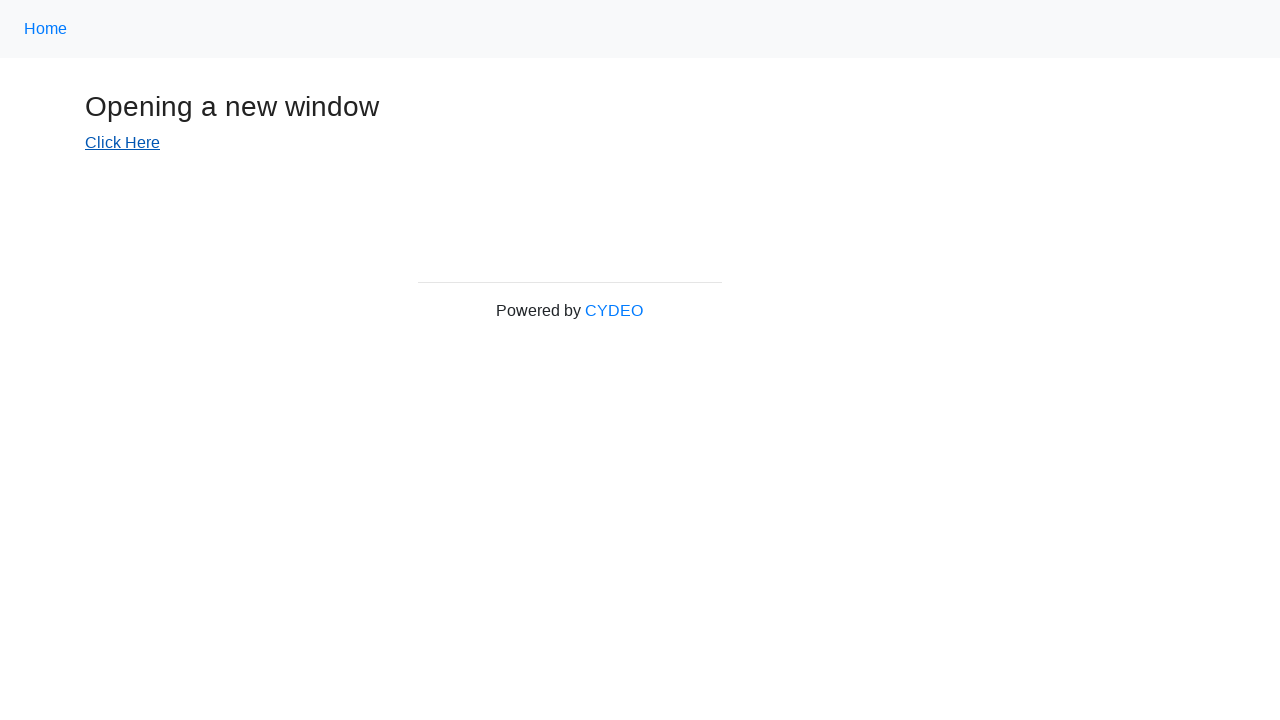